Tests accordion FAQ section by clicking on the eighth accordion heading and verifying the dropdown content appears

Starting URL: https://qa-scooter.praktikum-services.ru/

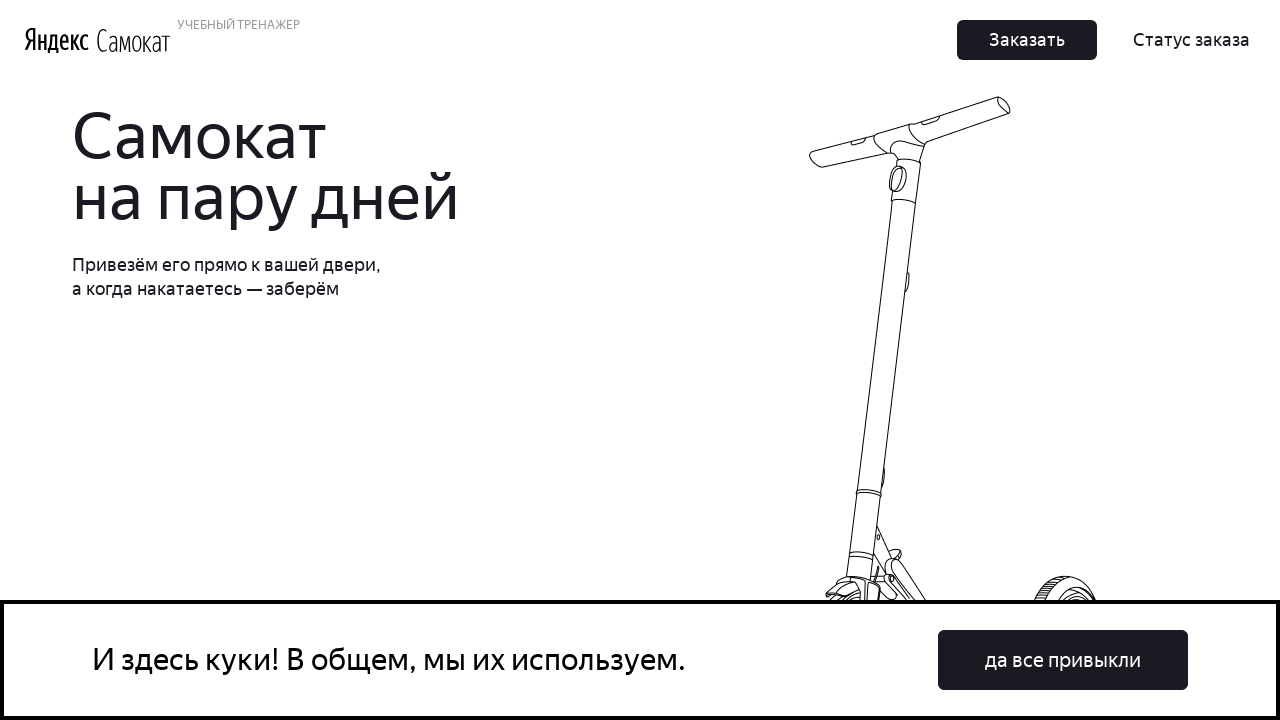

Waited for eighth accordion heading to be visible
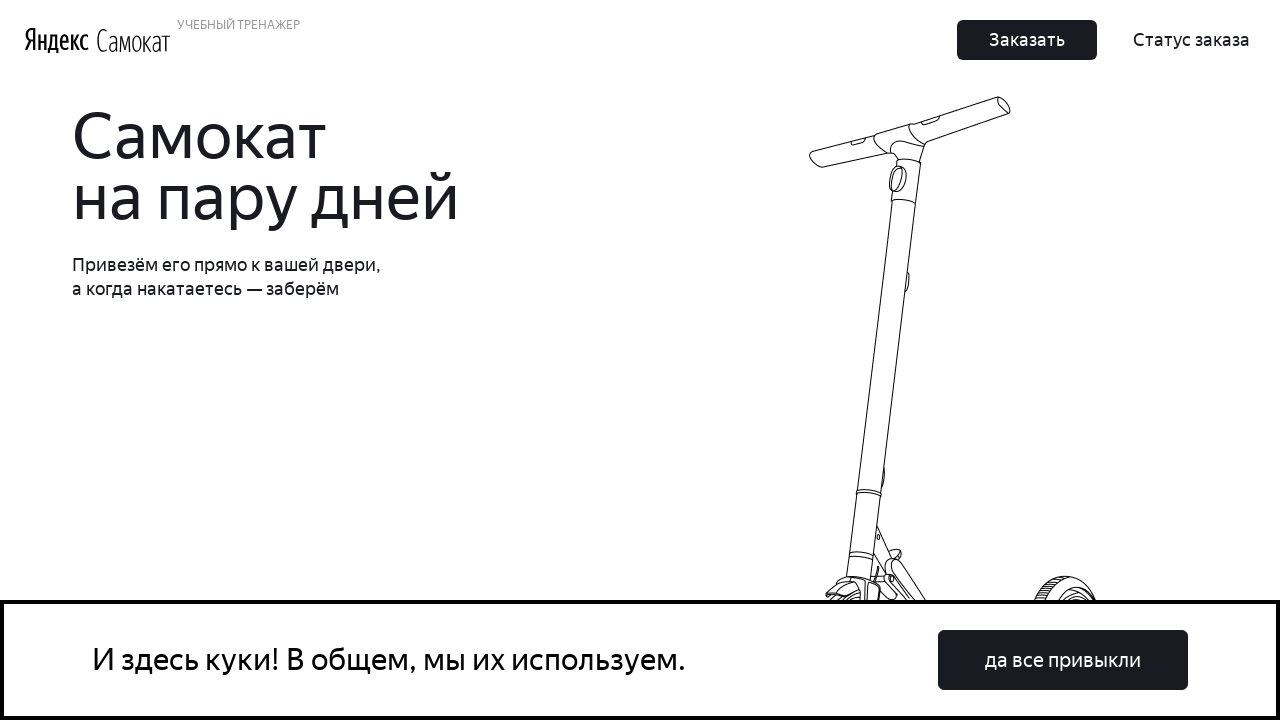

Scrolled to eighth accordion heading
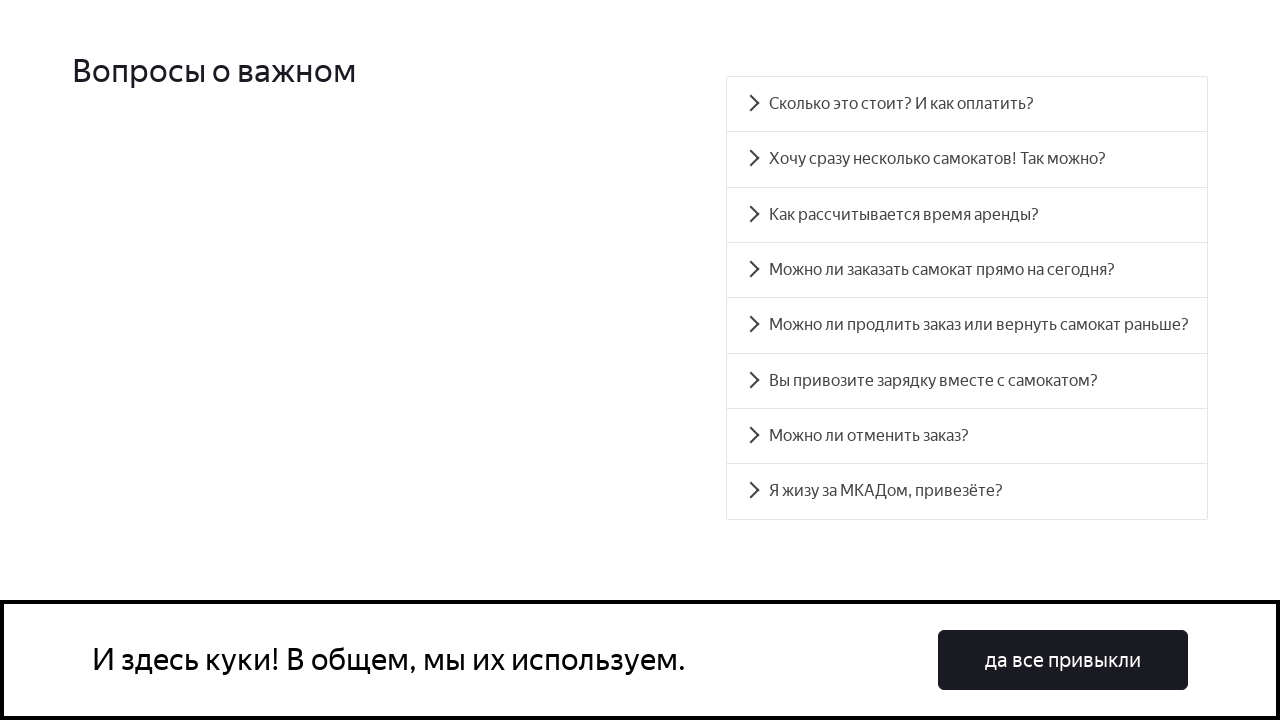

Clicked on eighth accordion heading to expand it at (967, 492) on #accordion__heading-7
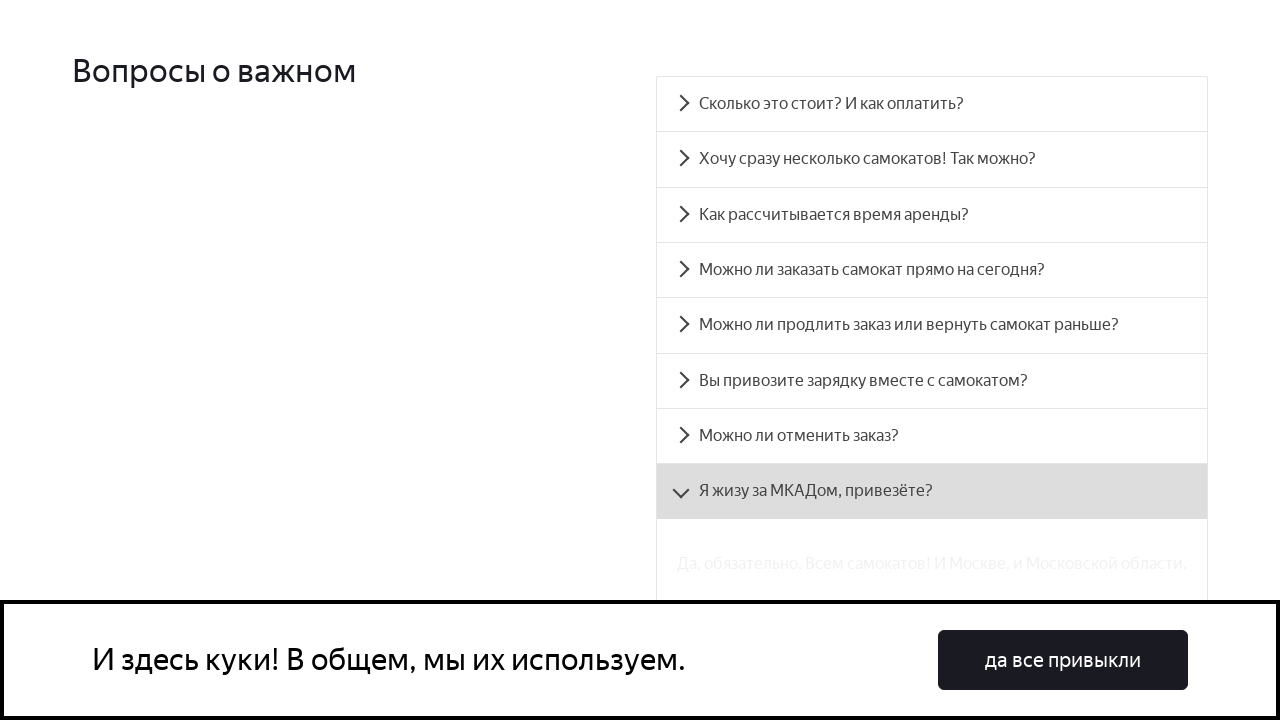

Verified dropdown content appeared for eighth accordion item
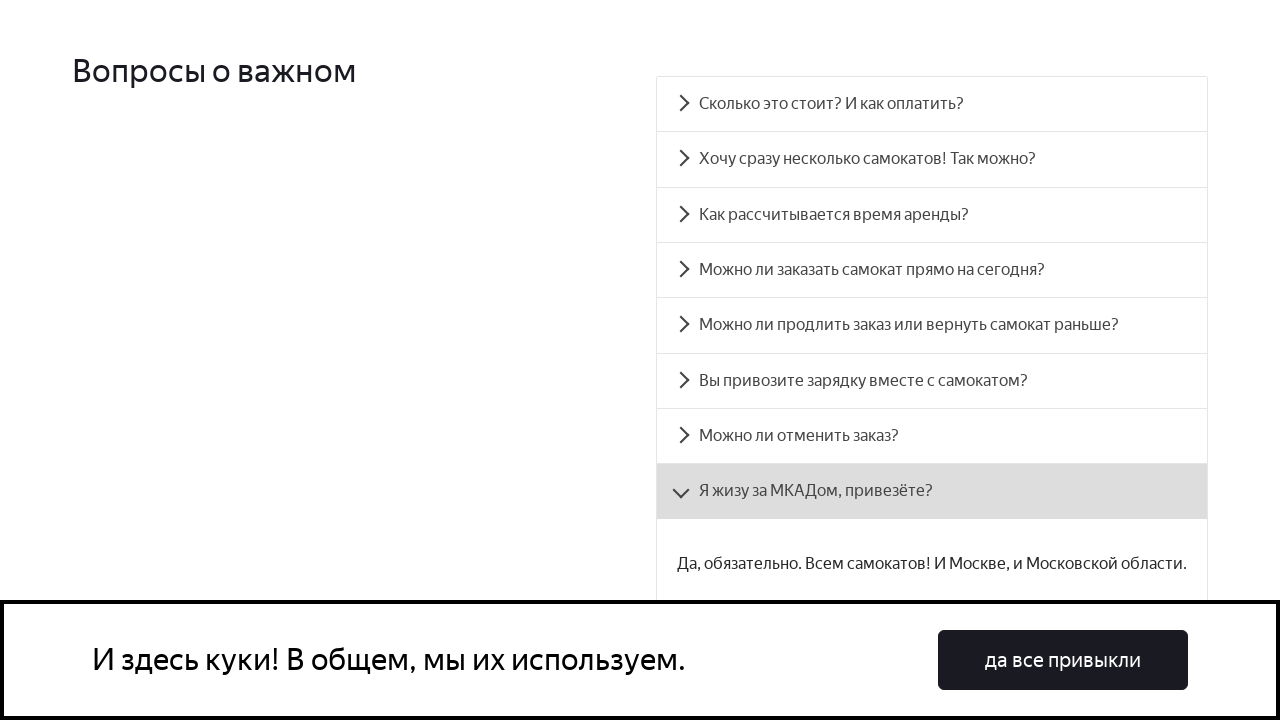

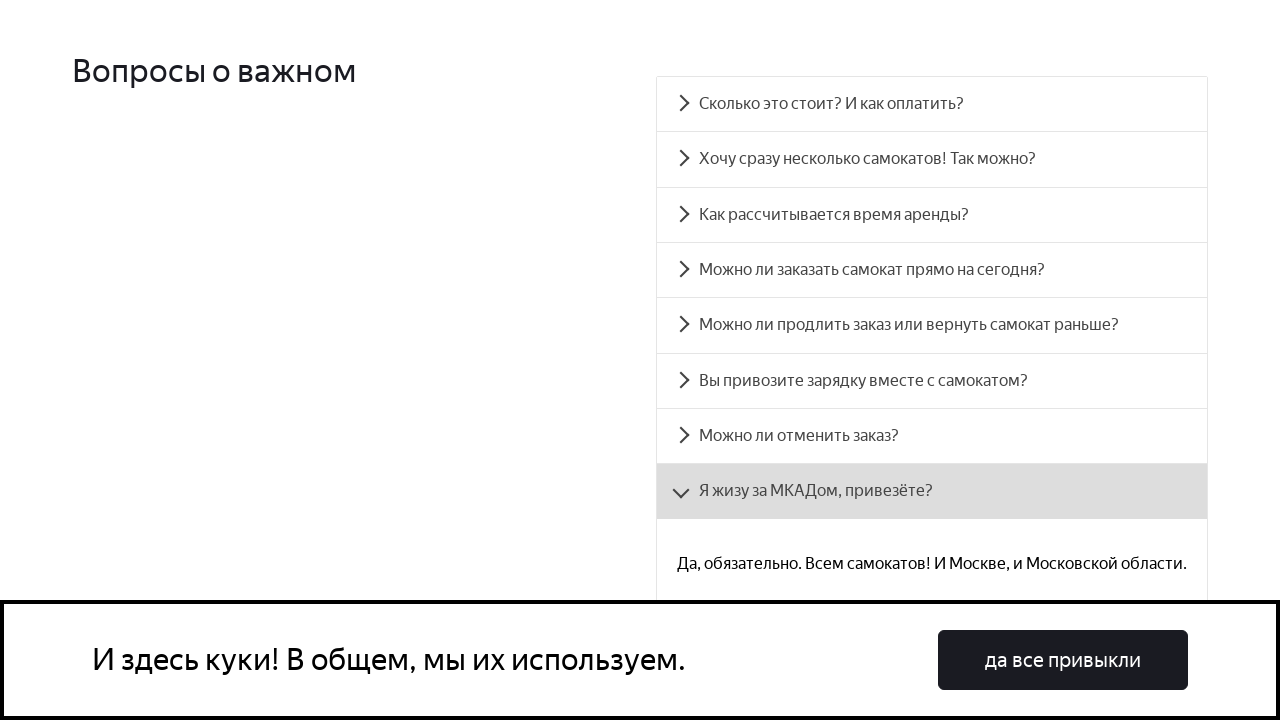